Tests navigation to the Forms section by clicking on the Forms card from the homepage

Starting URL: https://demoqa.com/

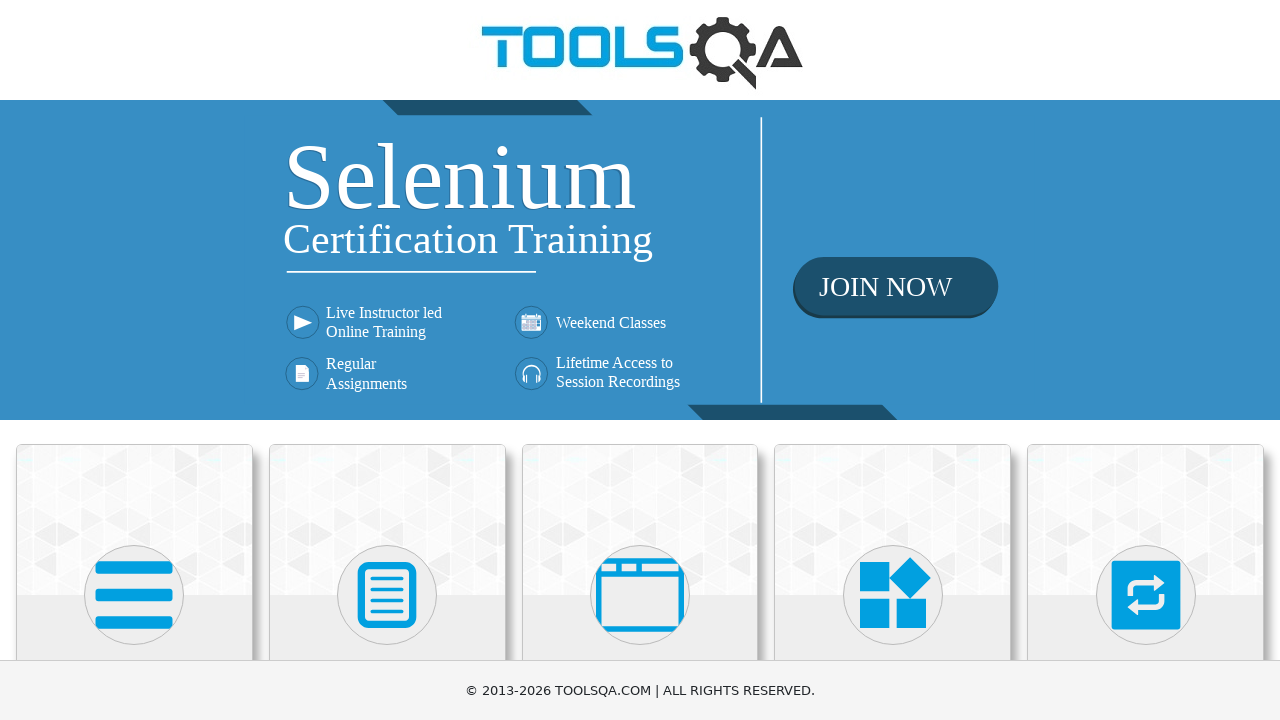

Waited for cards to load on homepage
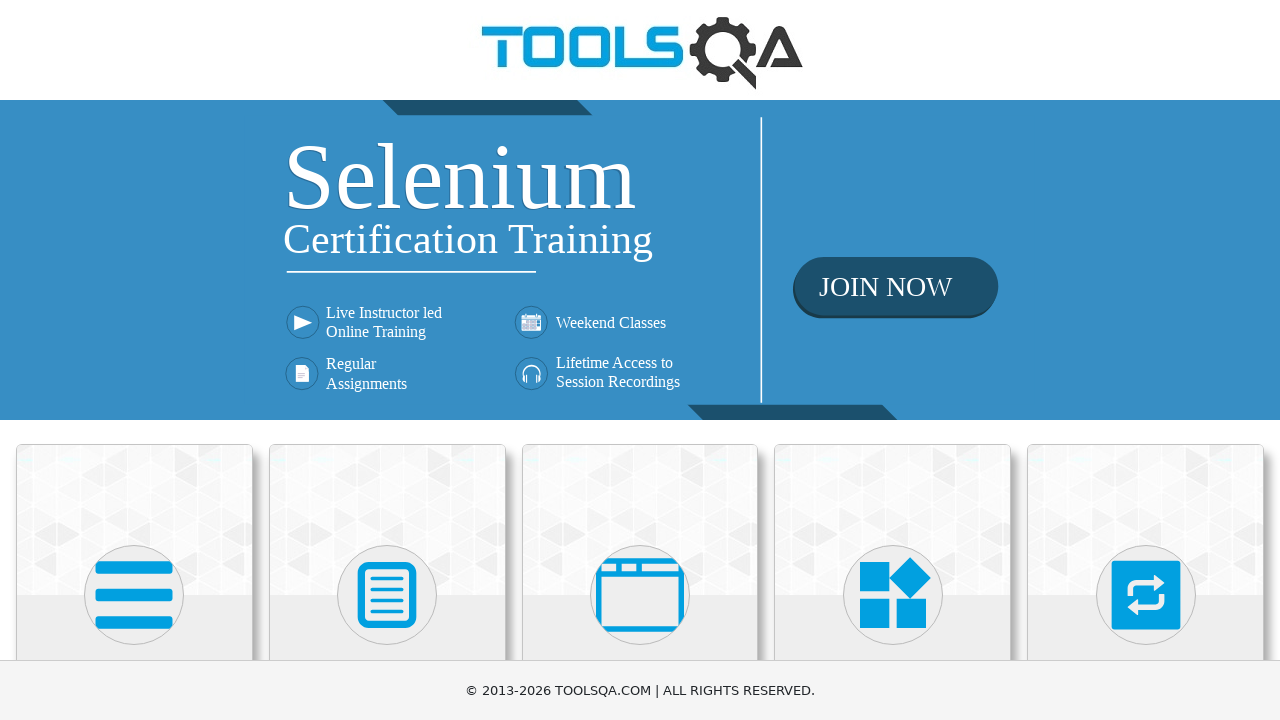

Located all card elements
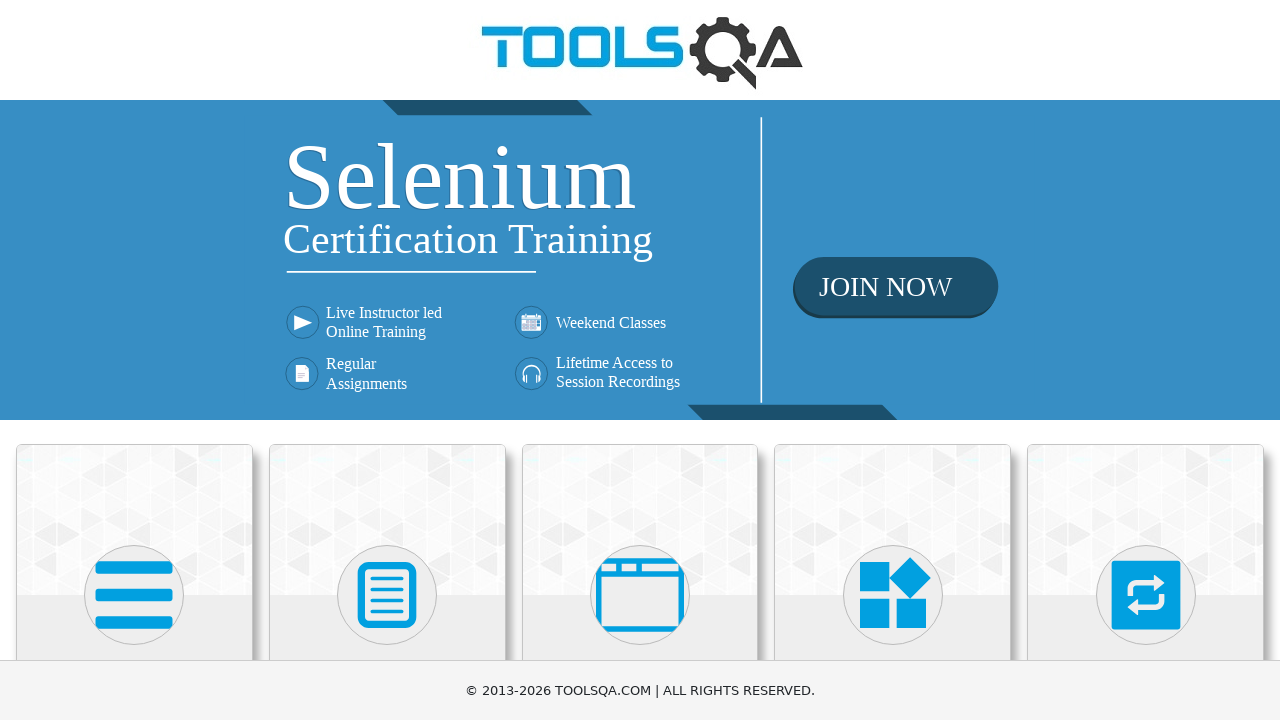

Clicked on Forms card at (387, 360) on .card-body >> nth=1
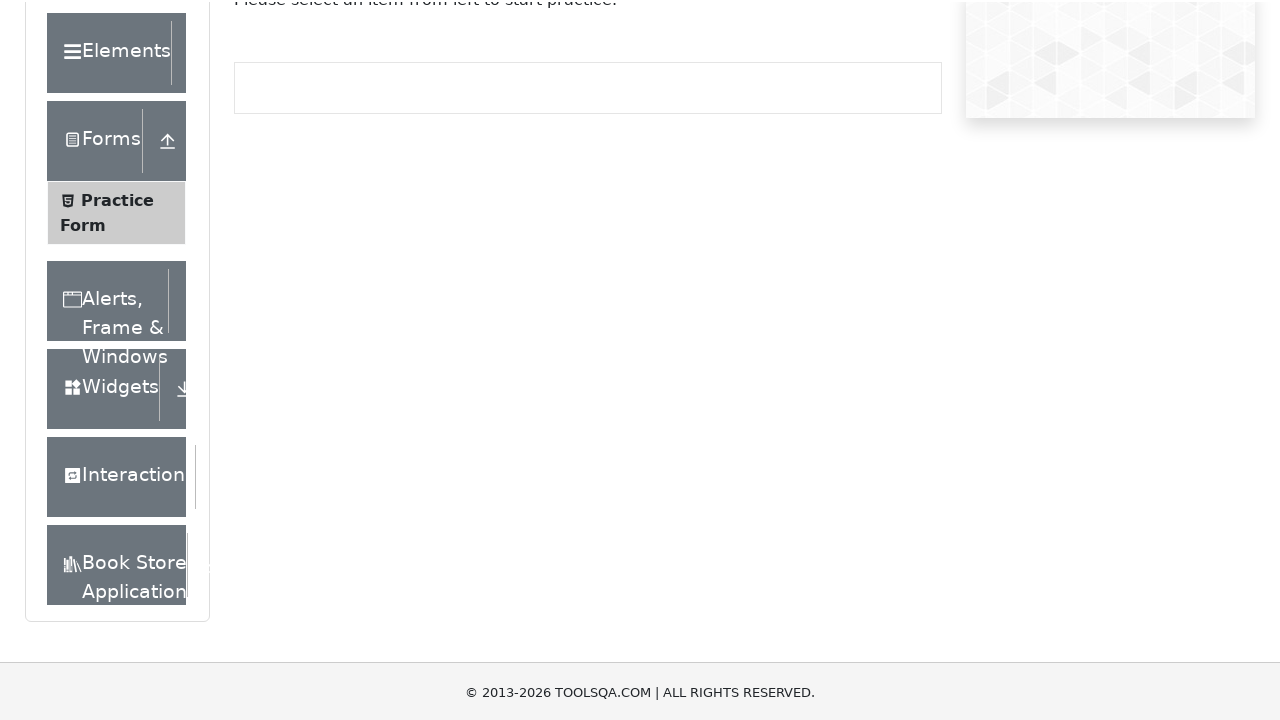

Successfully navigated to Forms page at https://demoqa.com/forms
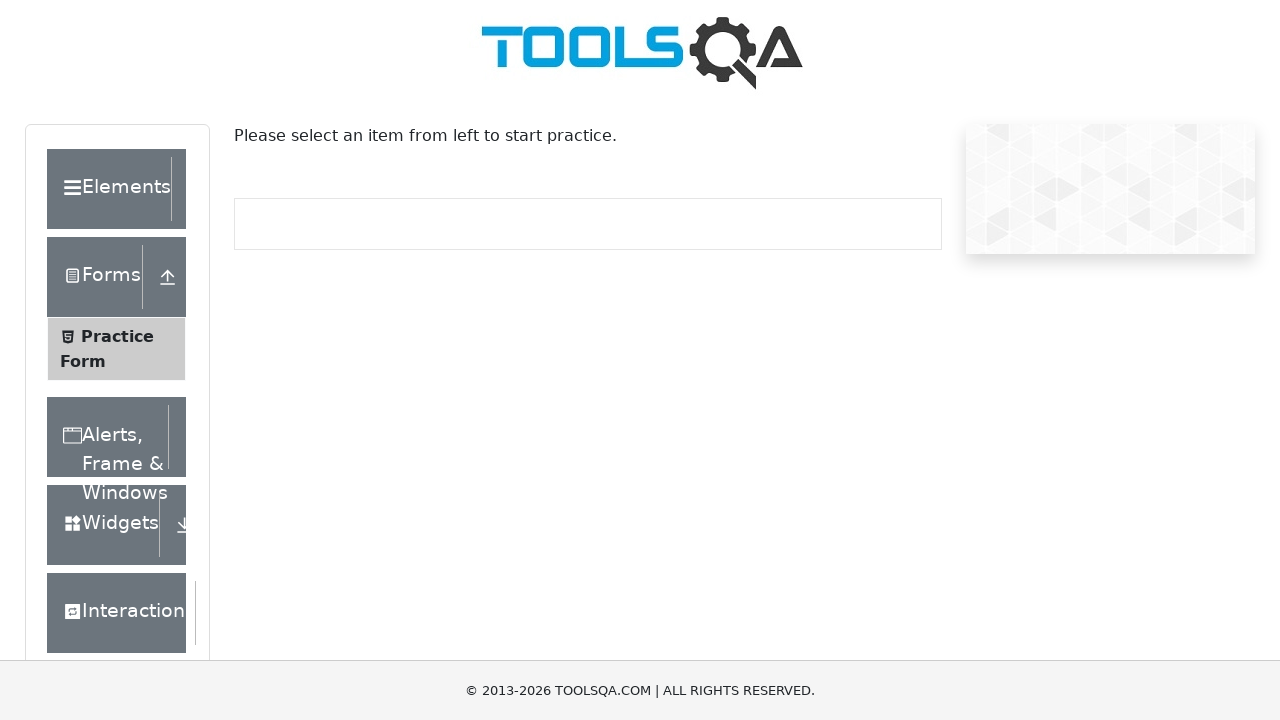

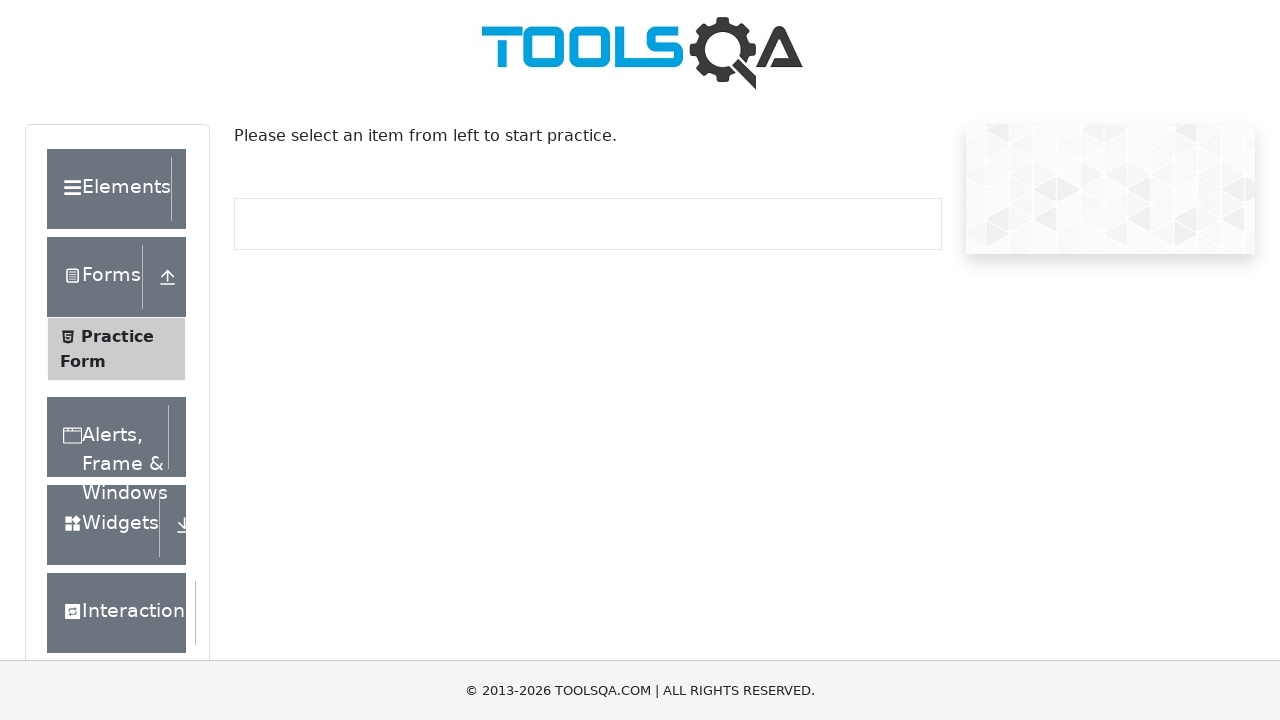